Tests product search and add to cart functionality on an e-commerce practice site by searching for products containing "ca", verifying 4 visible products, and adding specific items including Cashews to the cart

Starting URL: https://rahulshettyacademy.com/seleniumPractise/#/

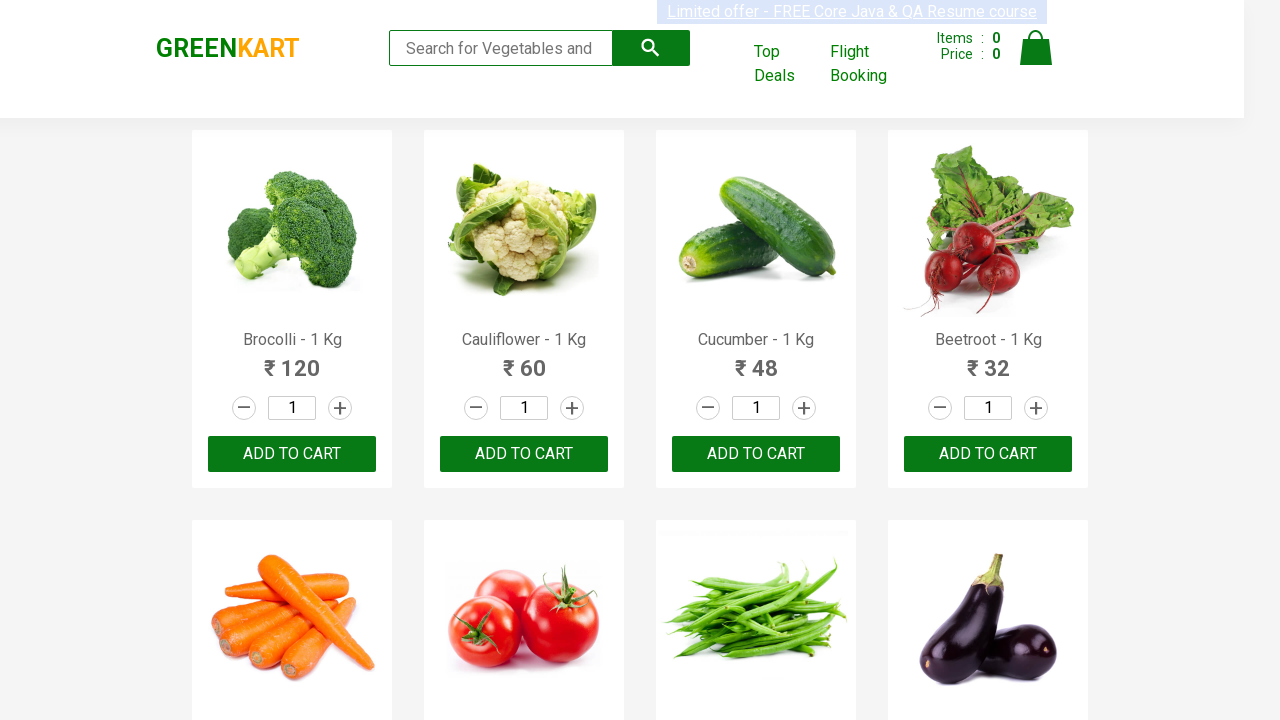

Filled search field with 'ca' to find products on .search-keyword
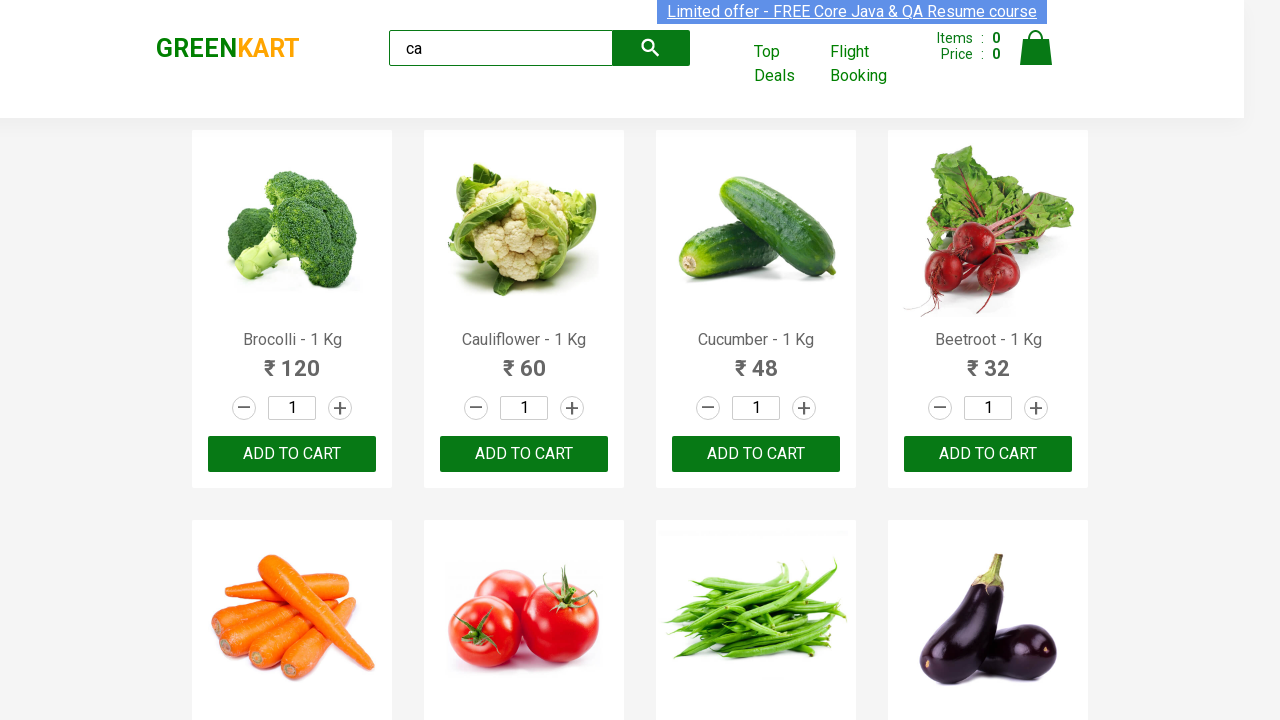

Waited 2 seconds for search results to load
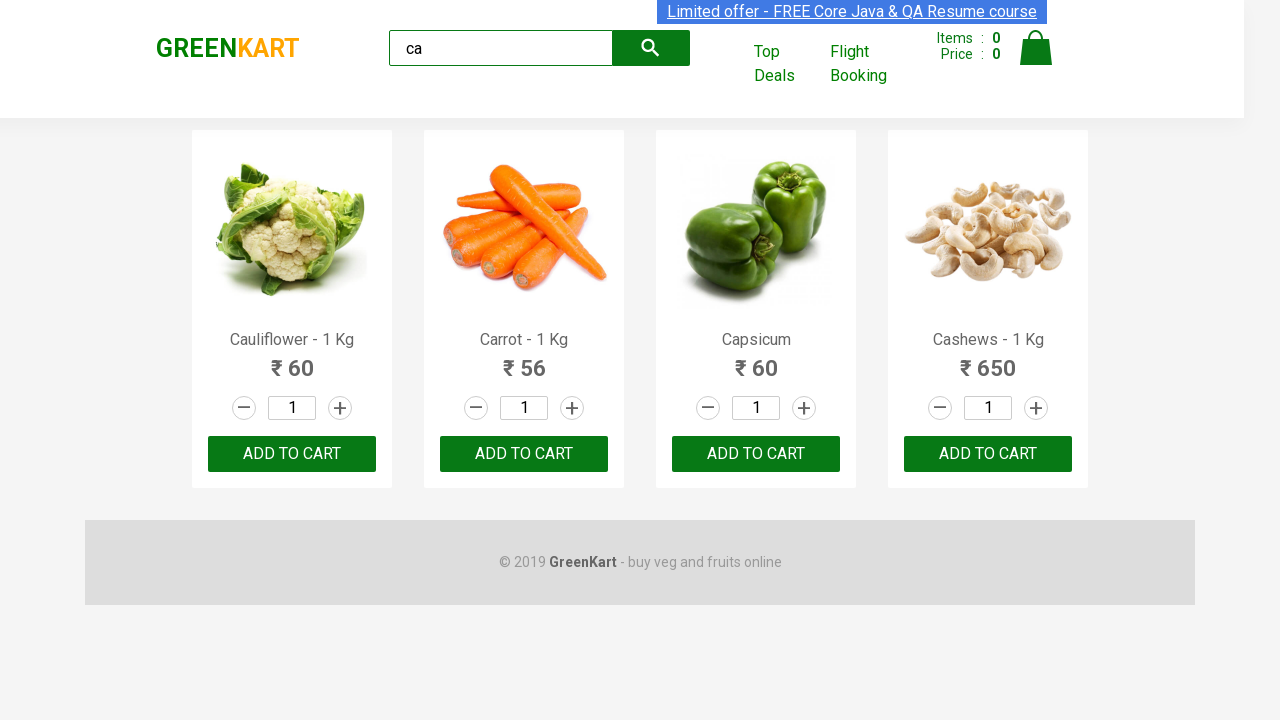

Verified visible products are loaded
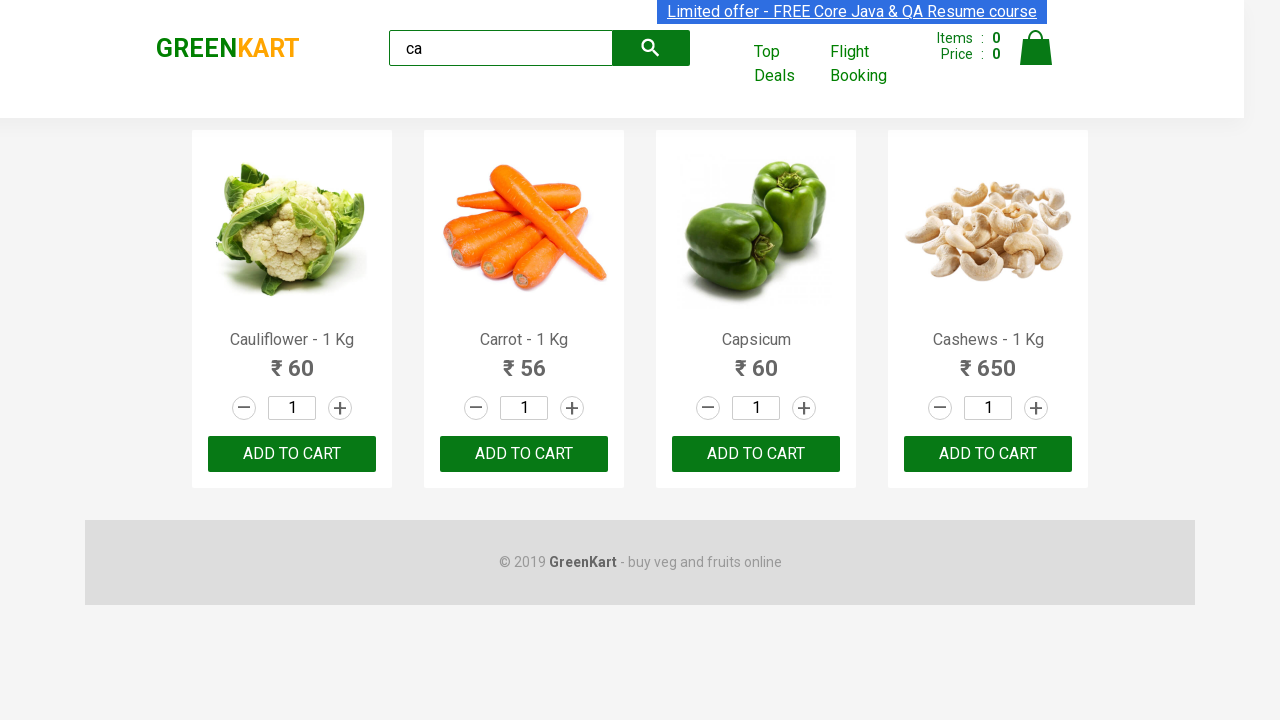

Retrieved list of visible products
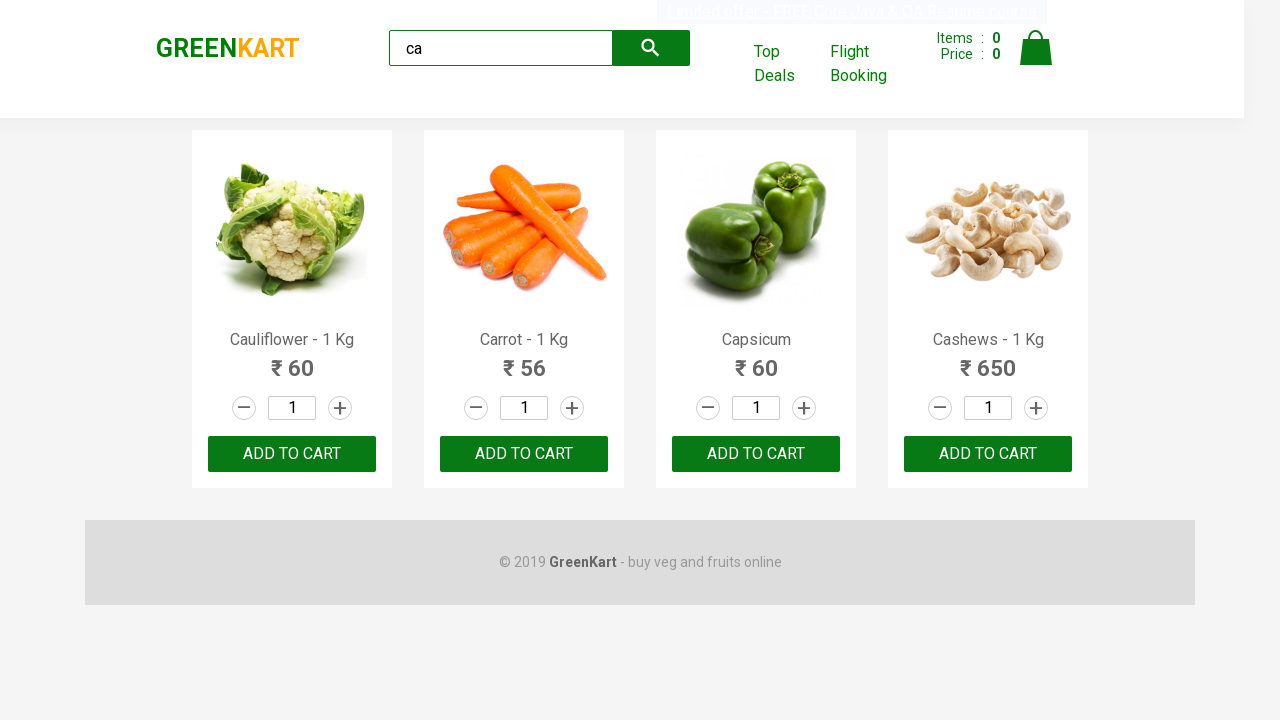

Clicked ADD TO CART button on the 3rd product at (756, 454) on .products .product >> nth=2 >> text=ADD TO CART
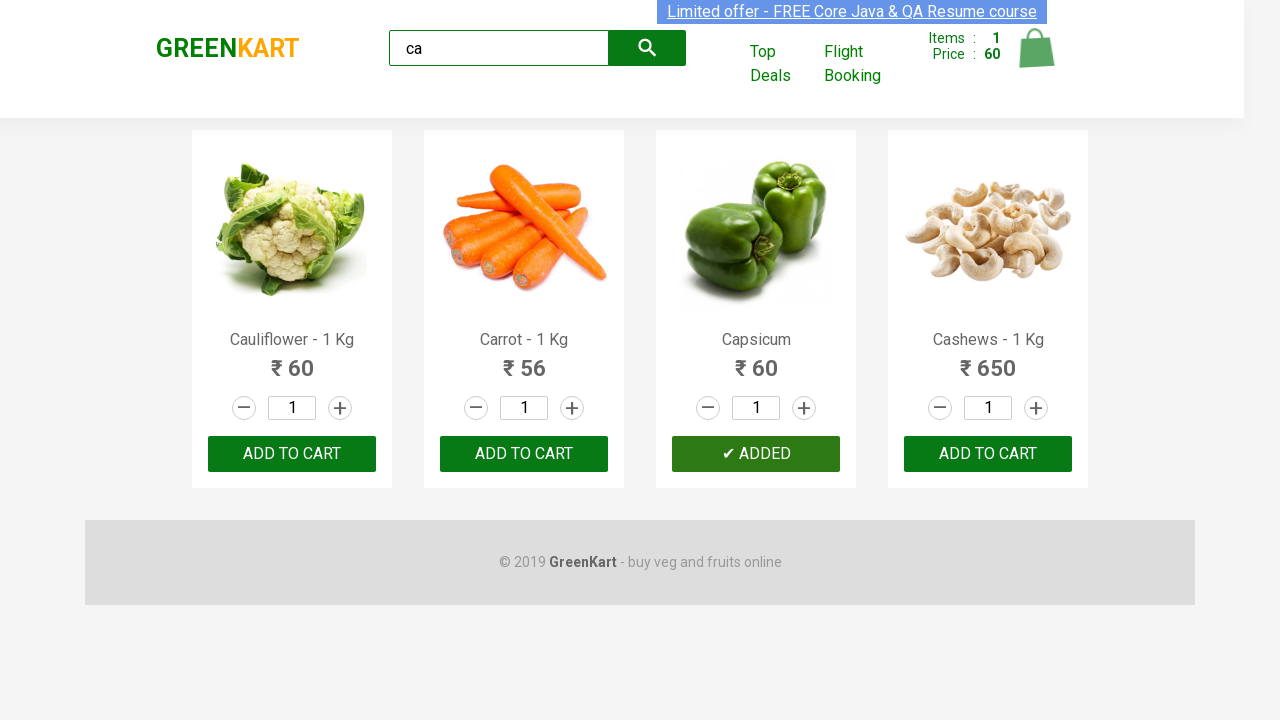

Retrieved all products from the catalog
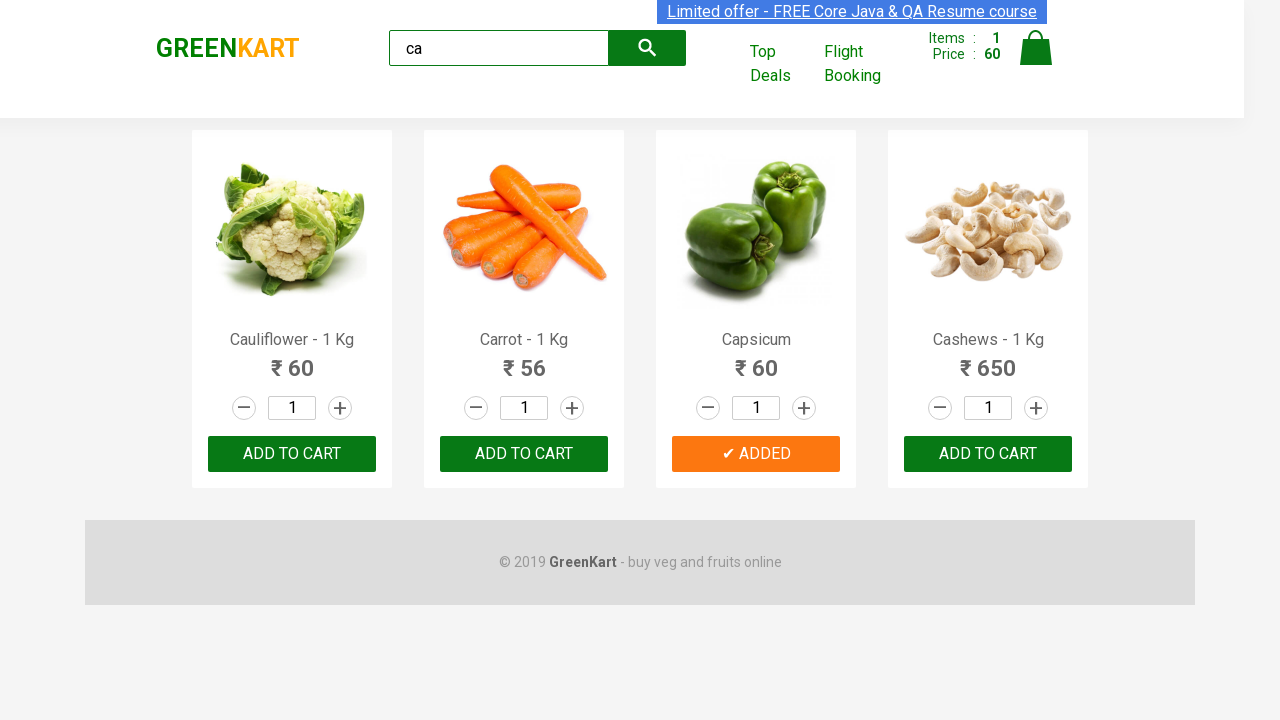

Counted 4 total products in search results
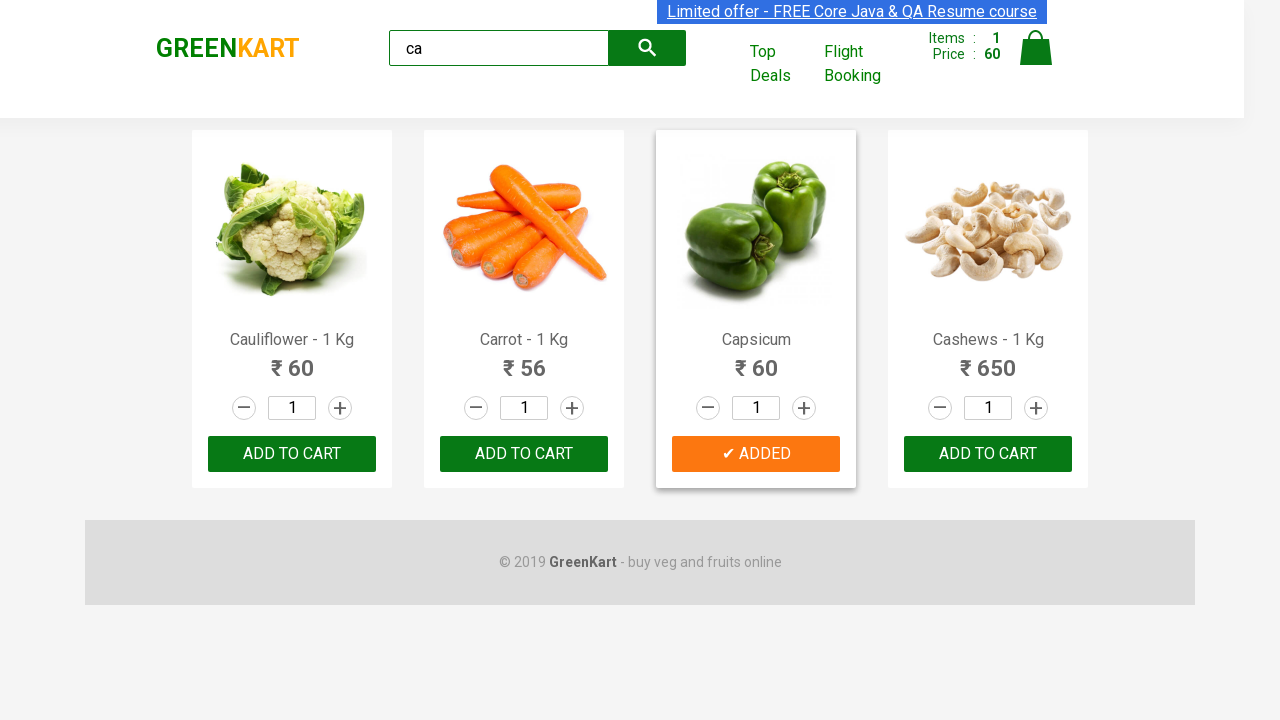

Examining product at index 0
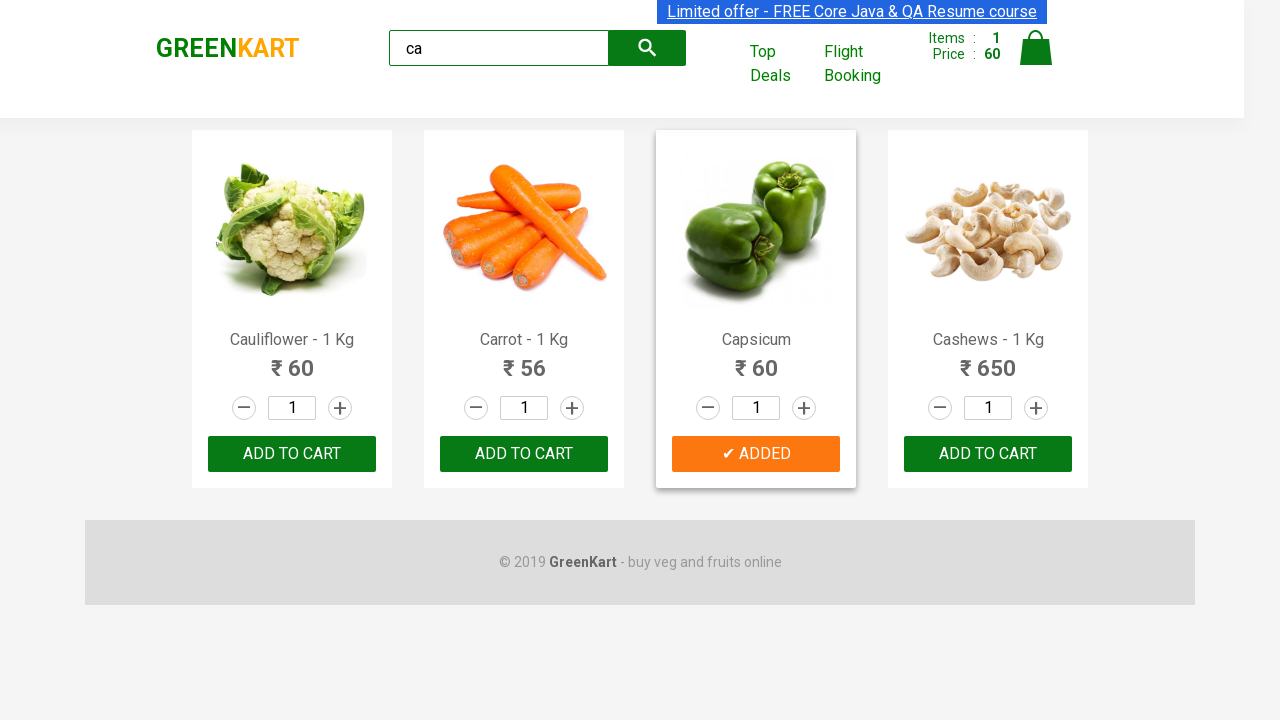

Retrieved product name: Cauliflower - 1 Kg
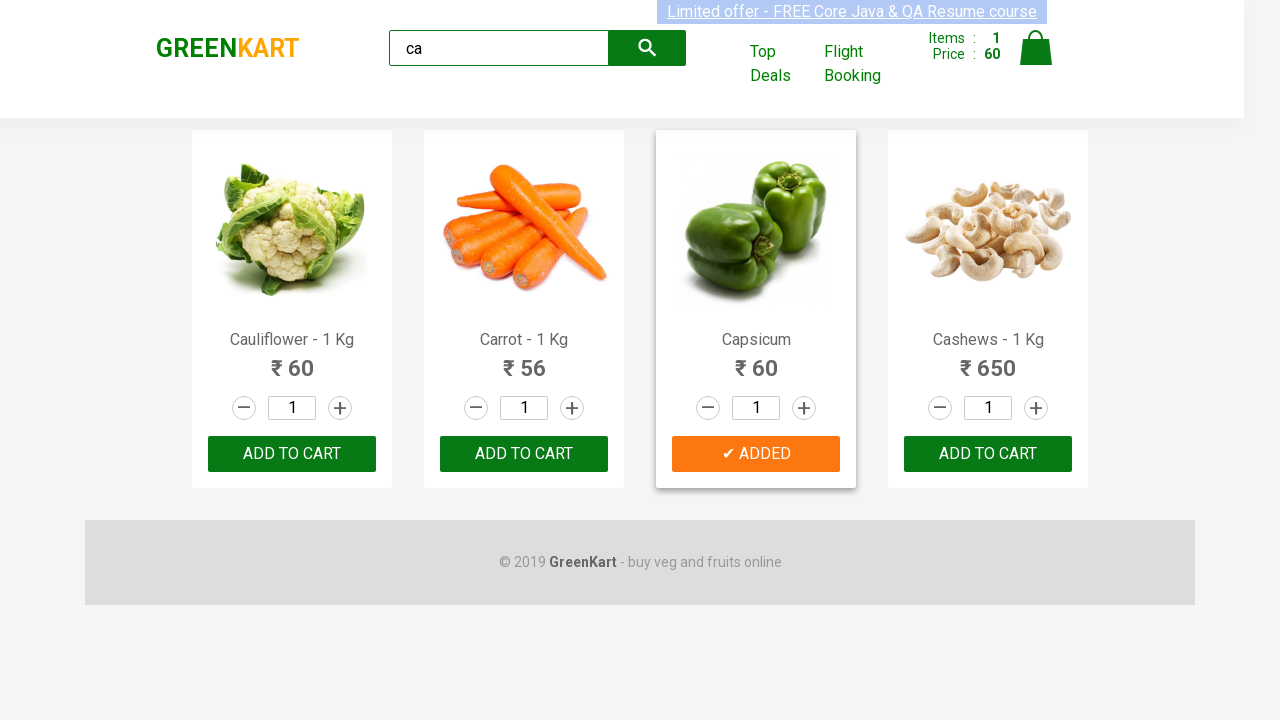

Examining product at index 1
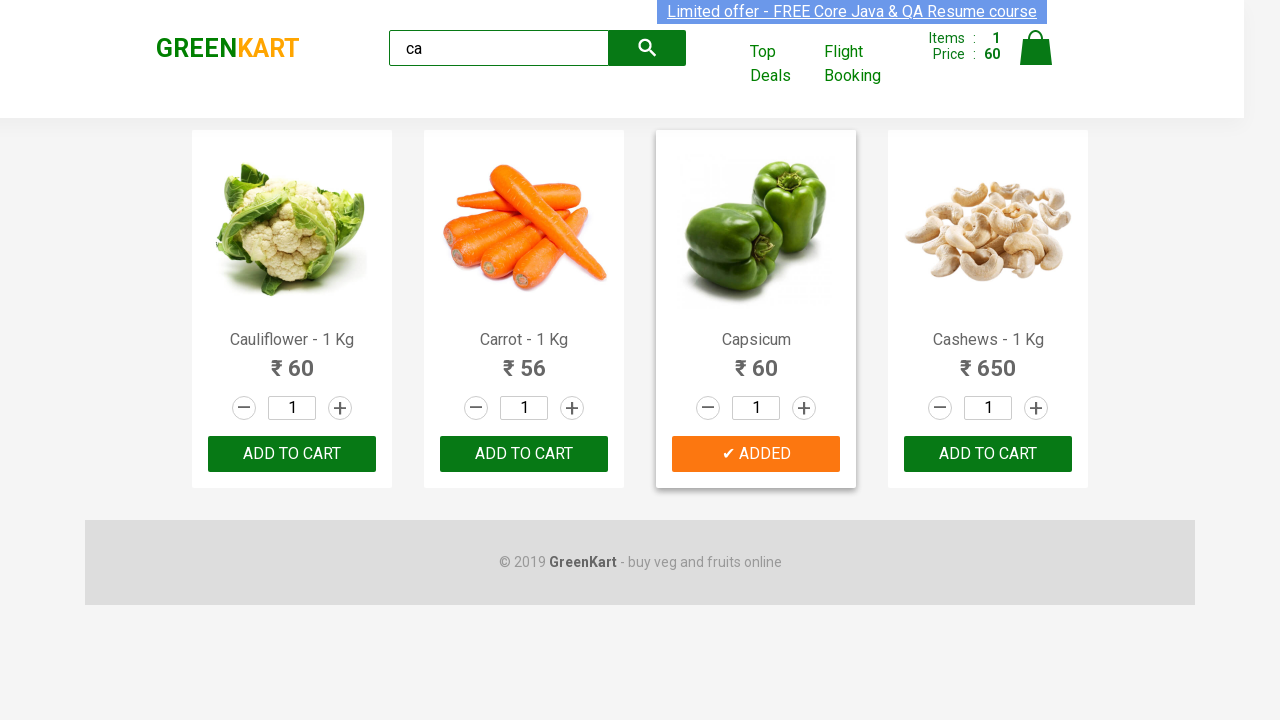

Retrieved product name: Carrot - 1 Kg
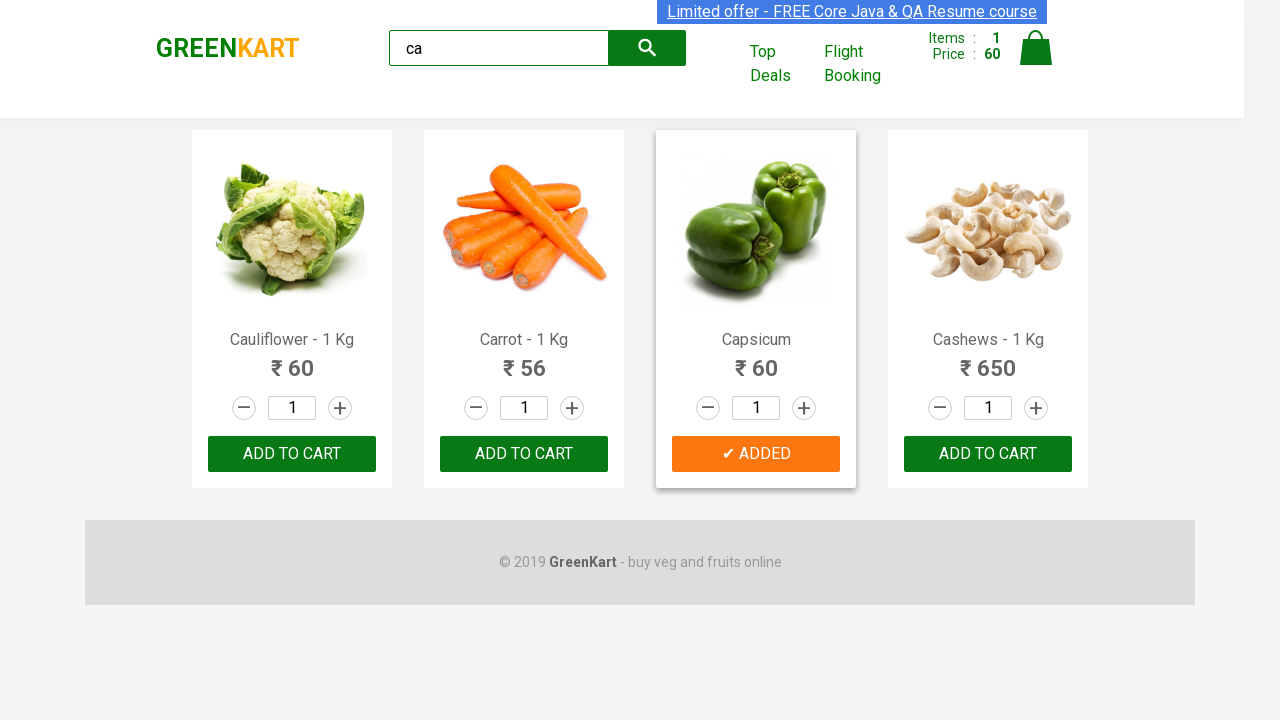

Examining product at index 2
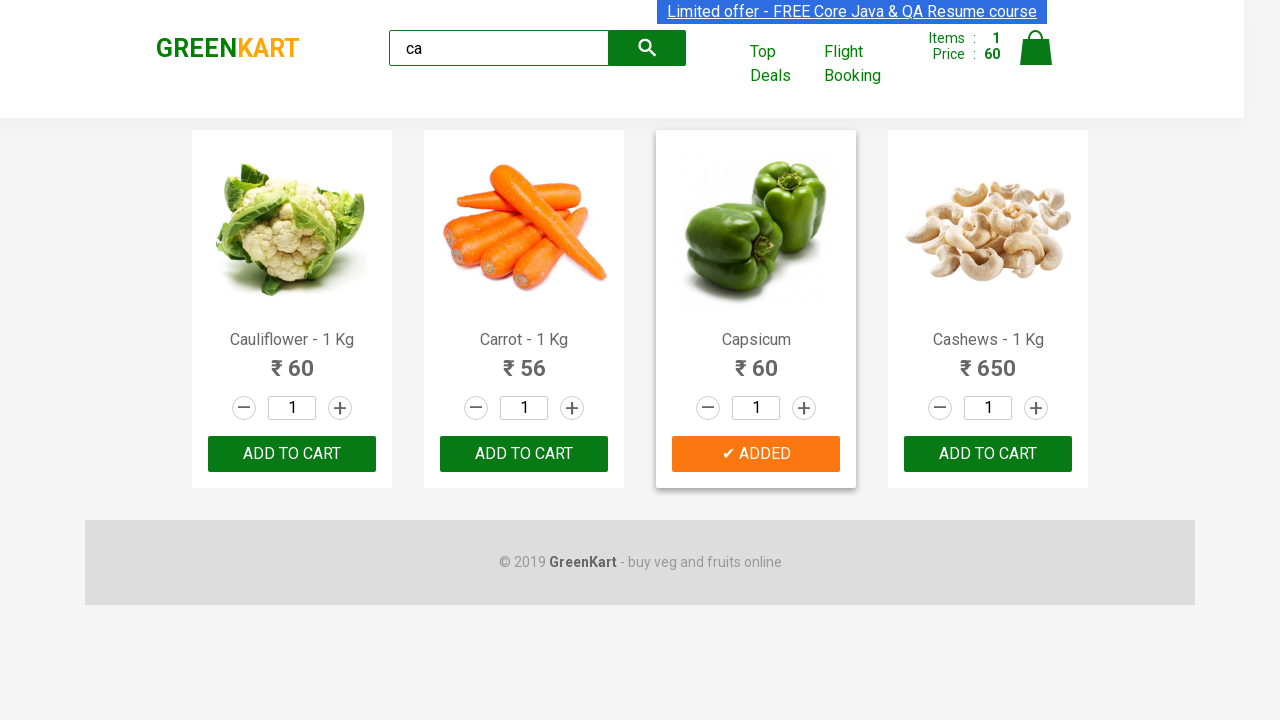

Retrieved product name: Capsicum
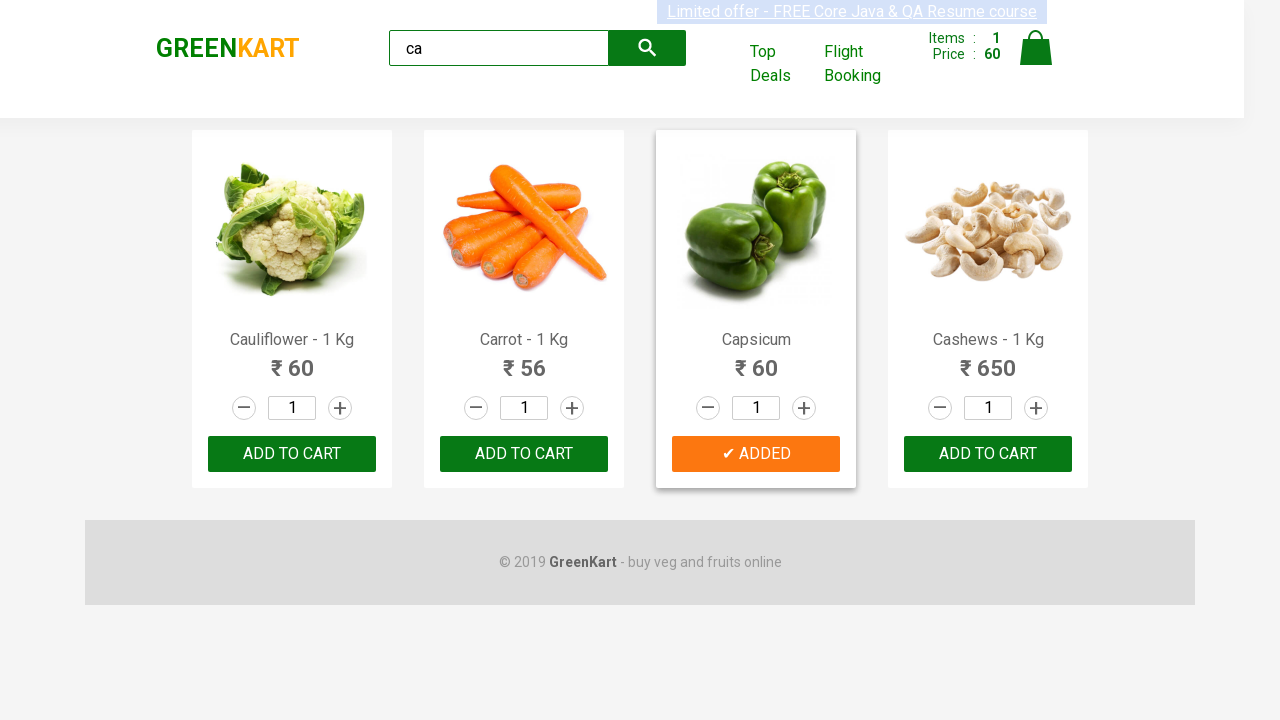

Examining product at index 3
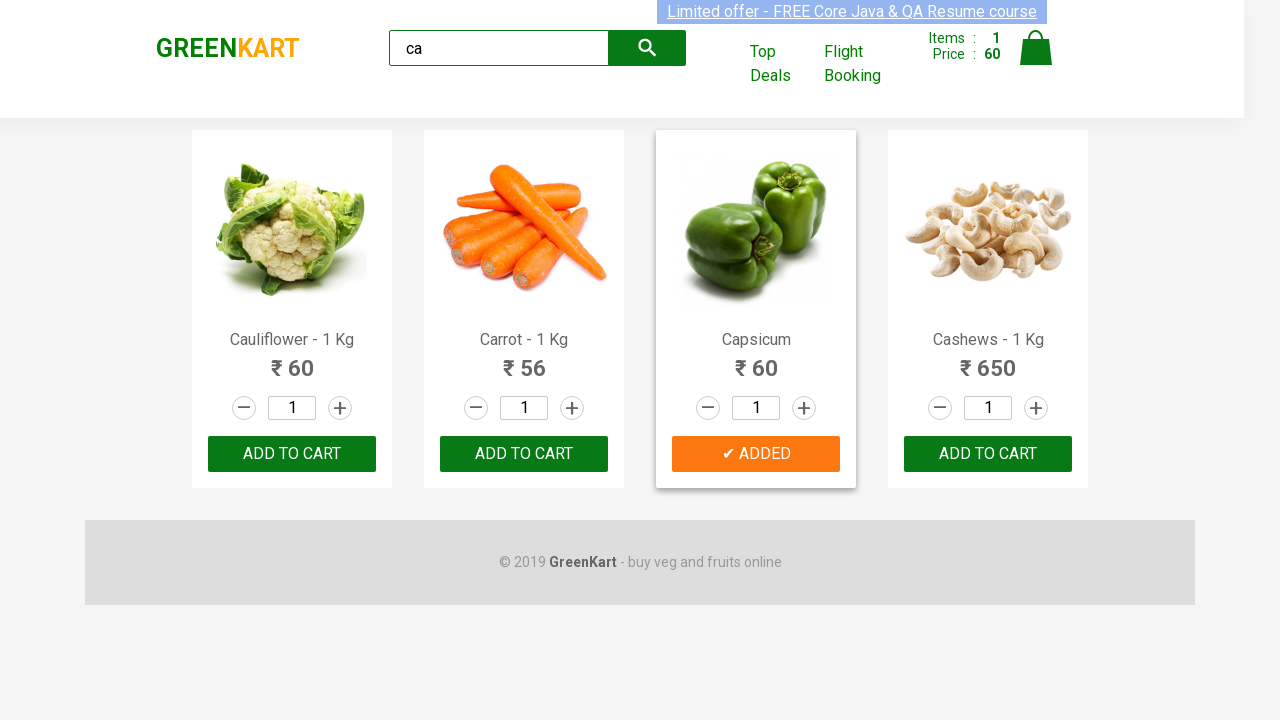

Retrieved product name: Cashews - 1 Kg
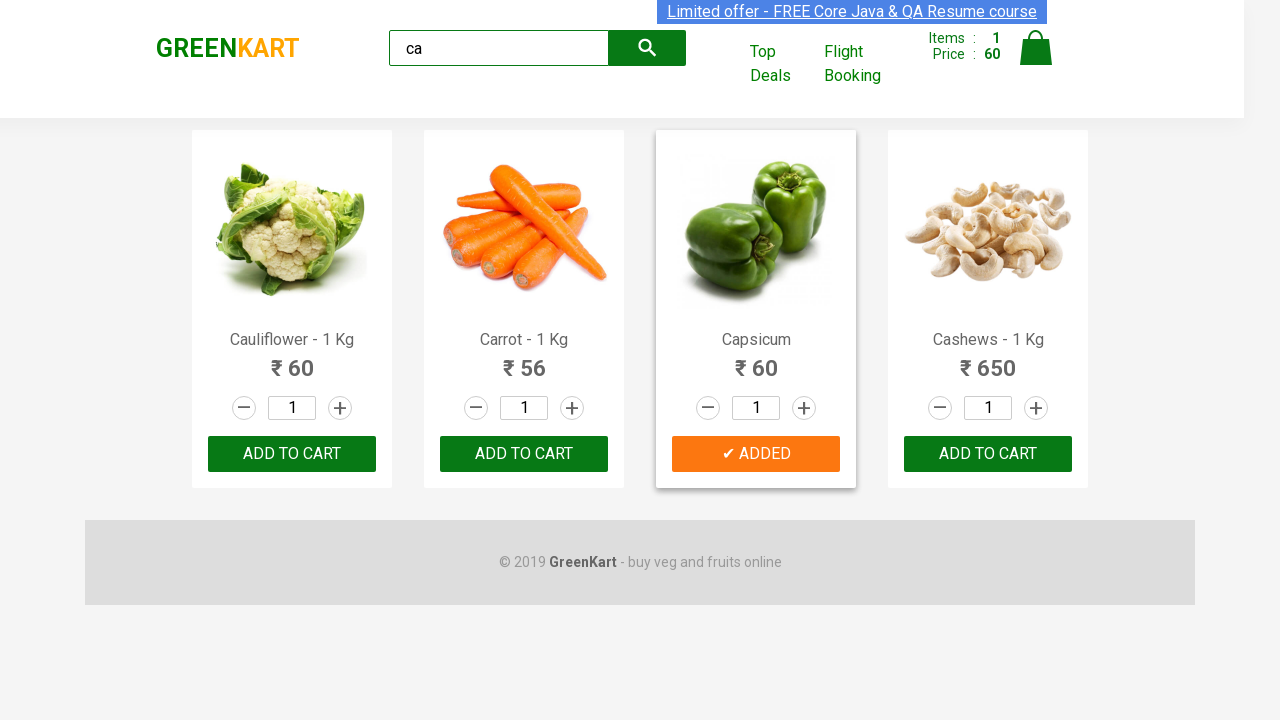

Found Cashews product and clicked ADD TO CART button at (988, 454) on .products .product >> nth=3 >> text=ADD TO CART
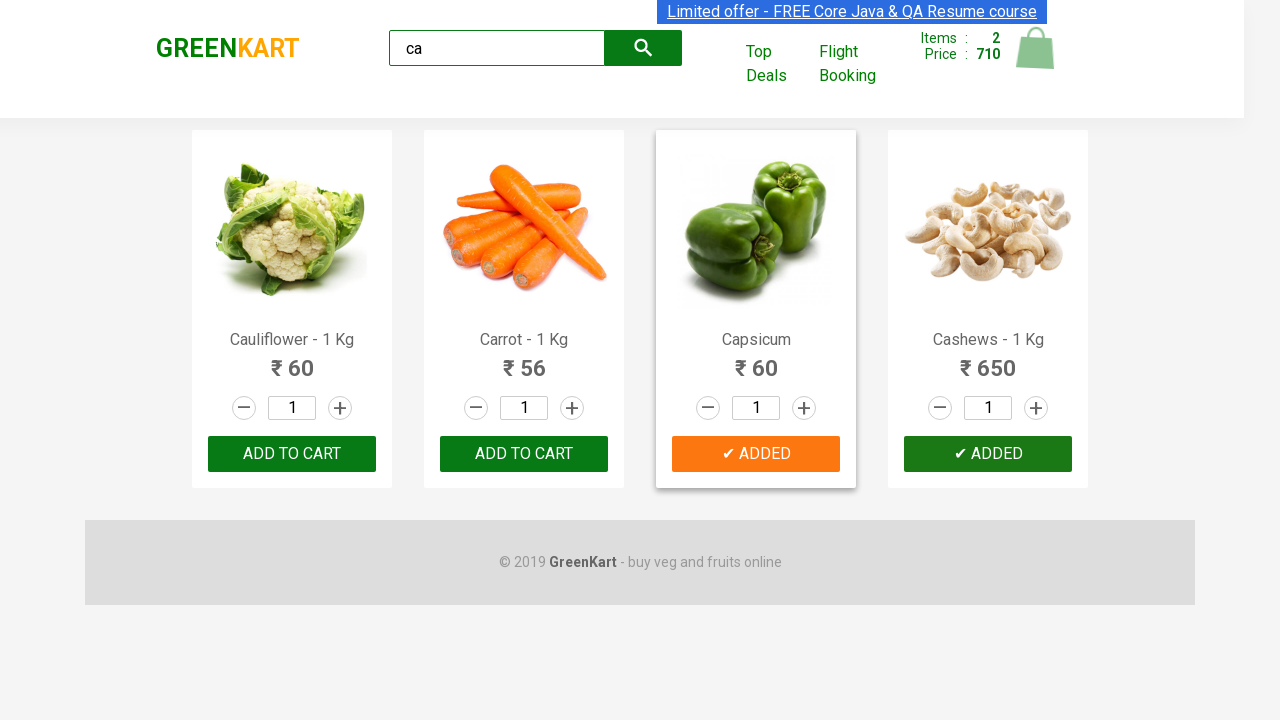

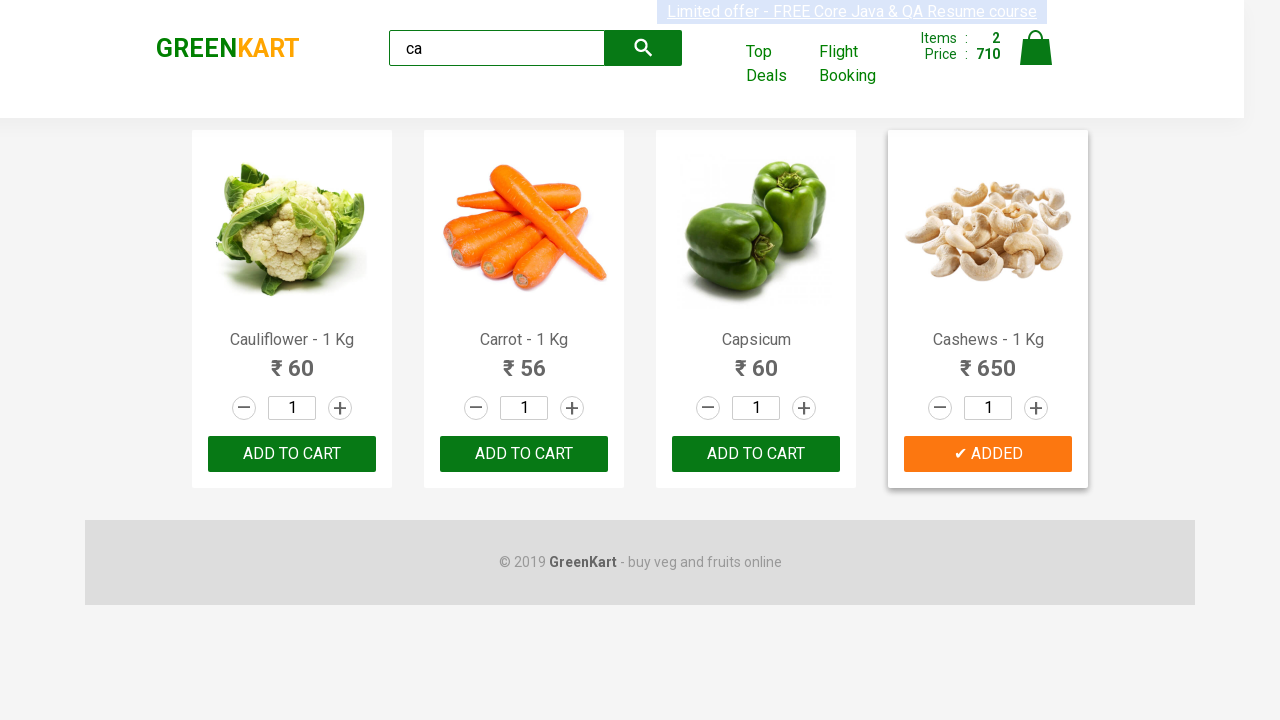